Tests the Radio Button page on DemoQA by navigating to the Elements section, clicking on Radio Button menu item, and selecting the "Yes" radio button option.

Starting URL: https://demoqa.com

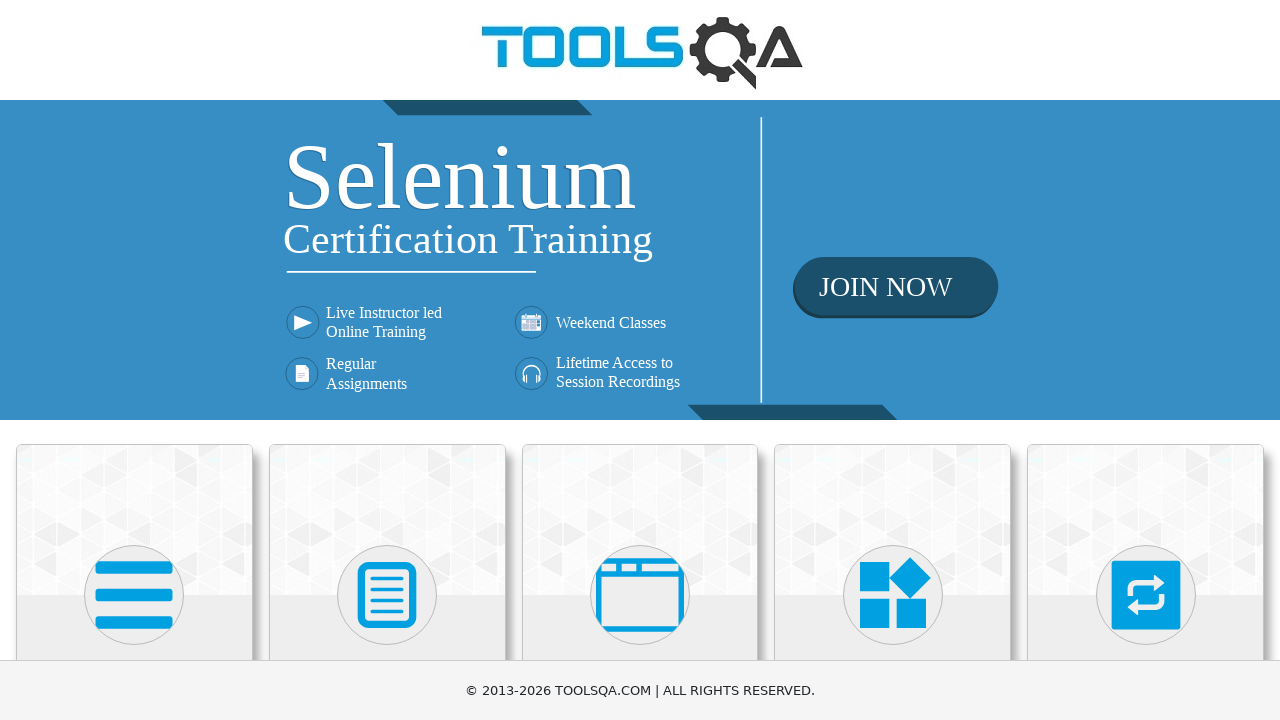

Scrolled down the page to reveal elements
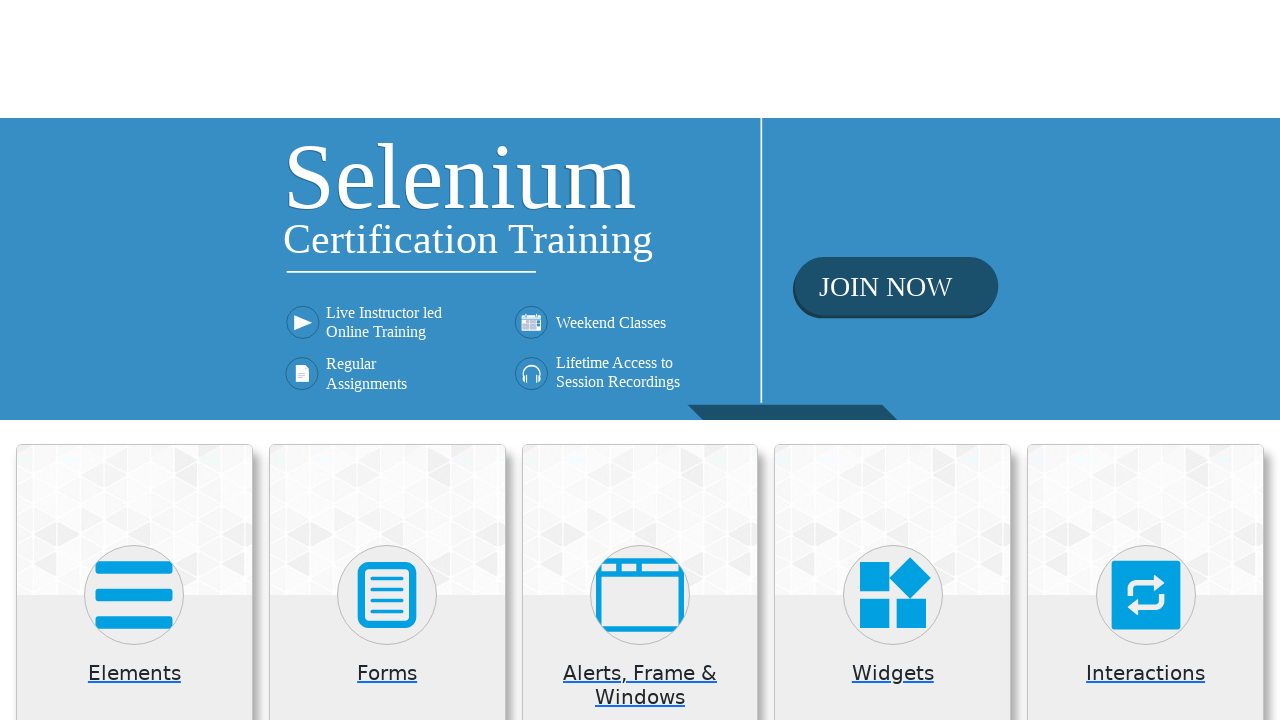

Waited for card body elements to load
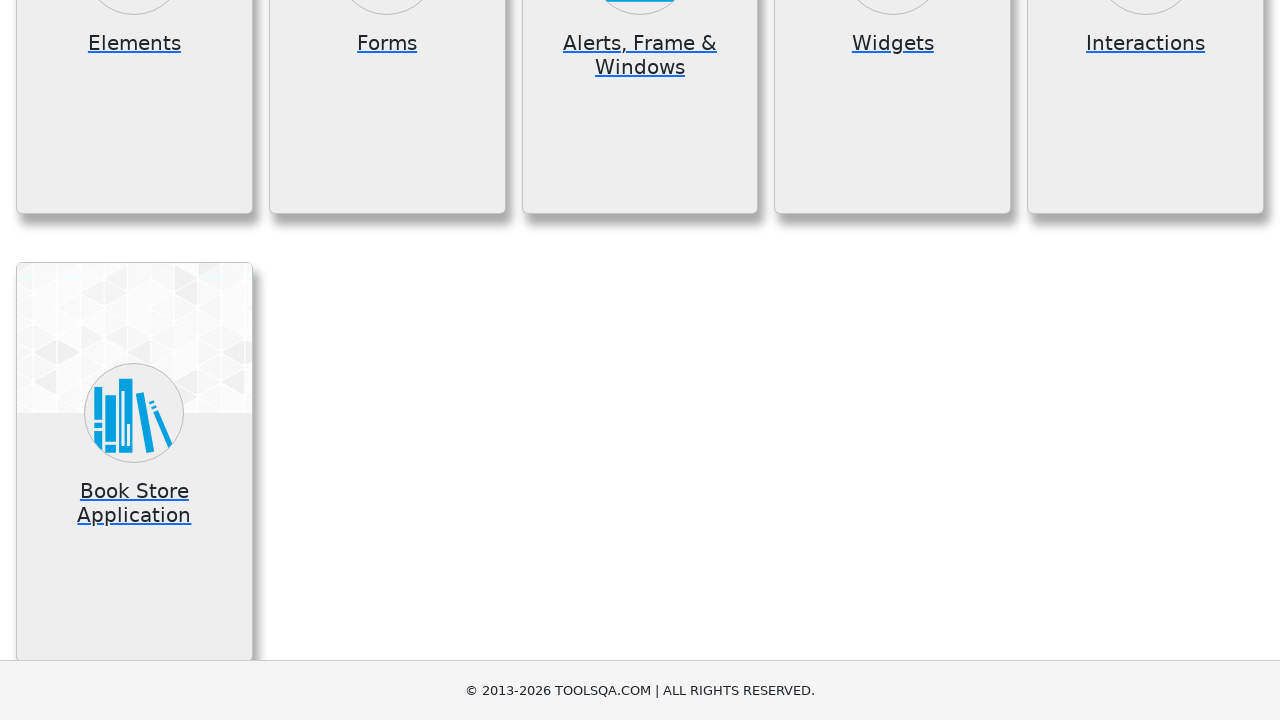

Clicked on the Elements card at (134, 200) on div.card:has-text('Elements')
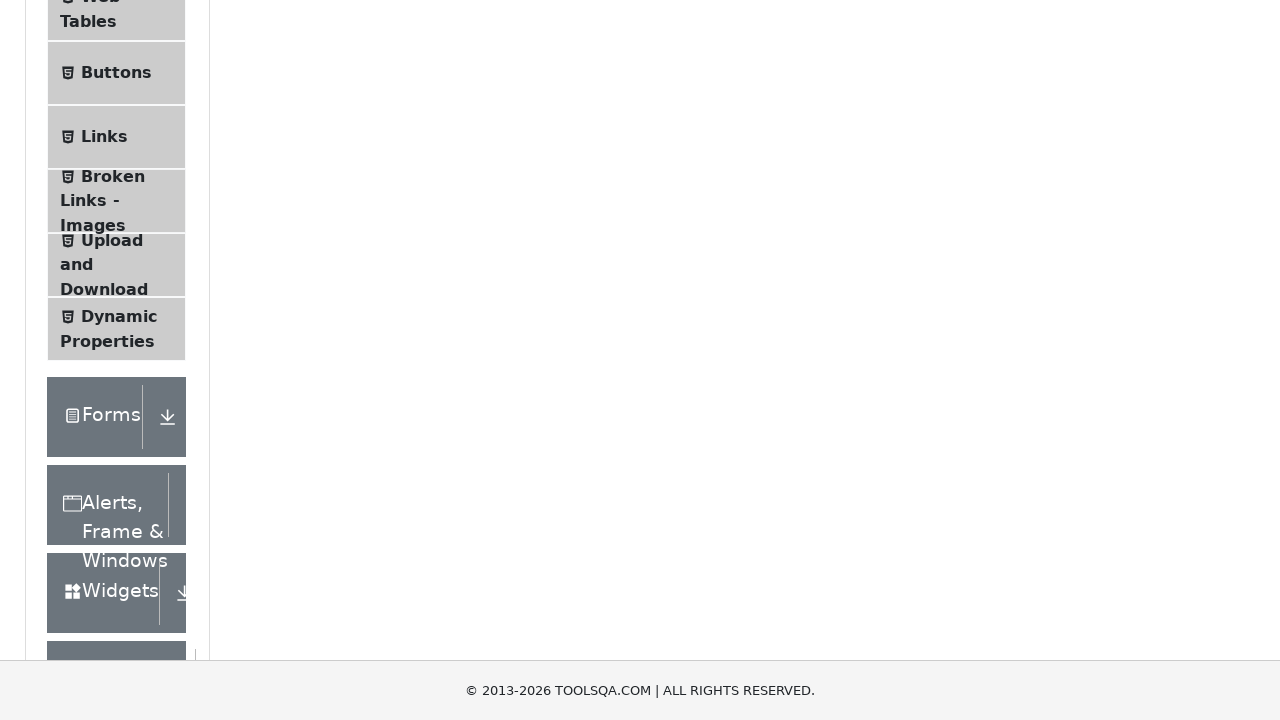

Waited for left panel to load
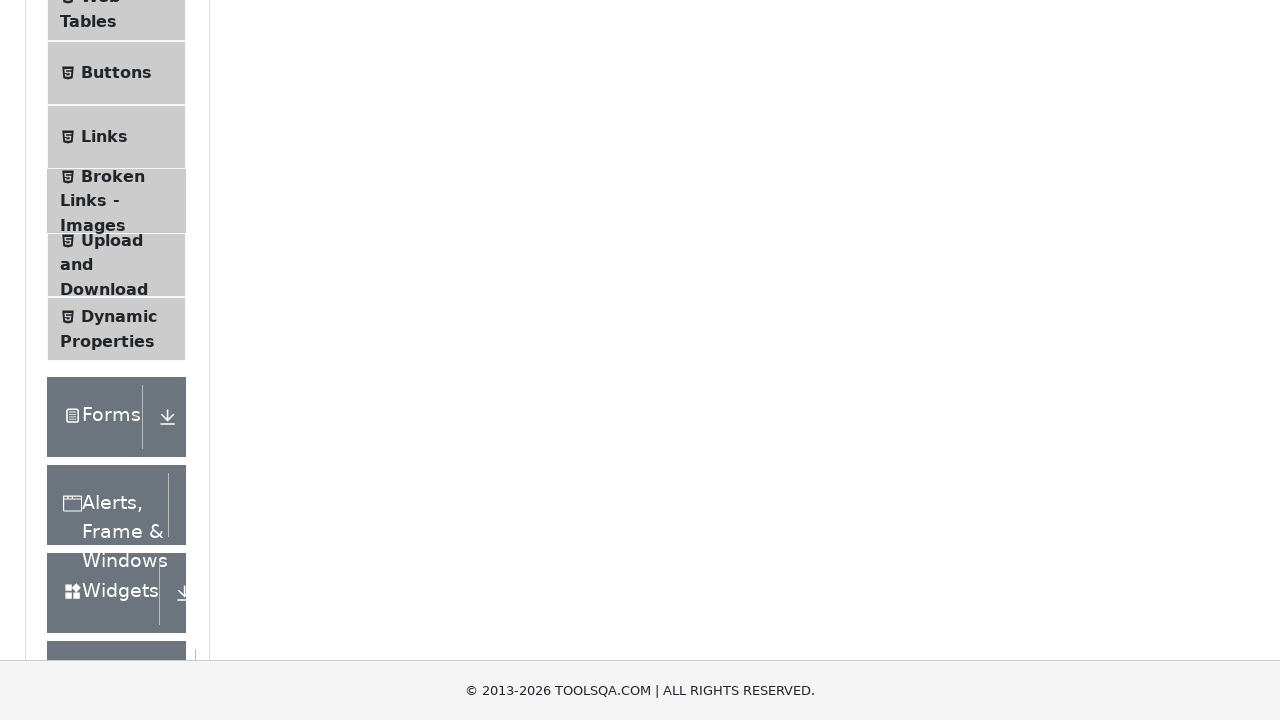

Clicked on Radio Button menu item in left panel at (106, 348) on span:has-text('Radio Button')
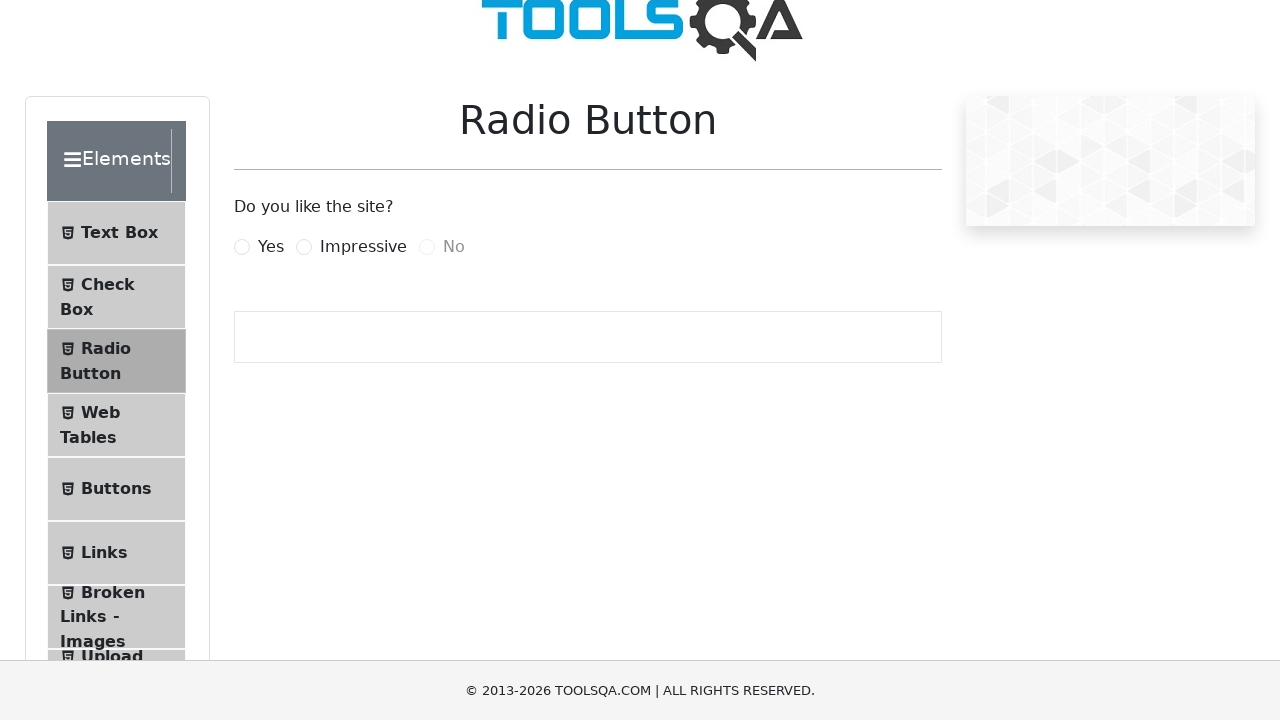

Waited for radio button options to be visible
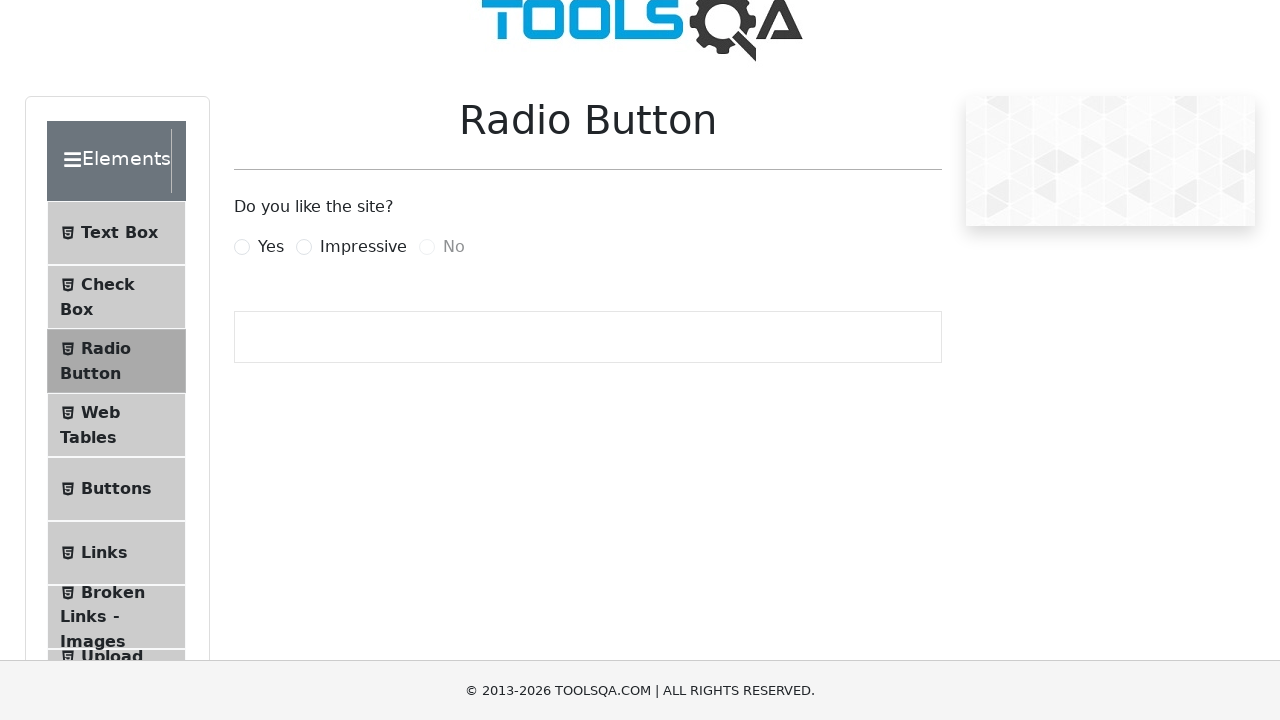

Clicked the 'Yes' radio button option at (271, 247) on label[for='yesRadio']
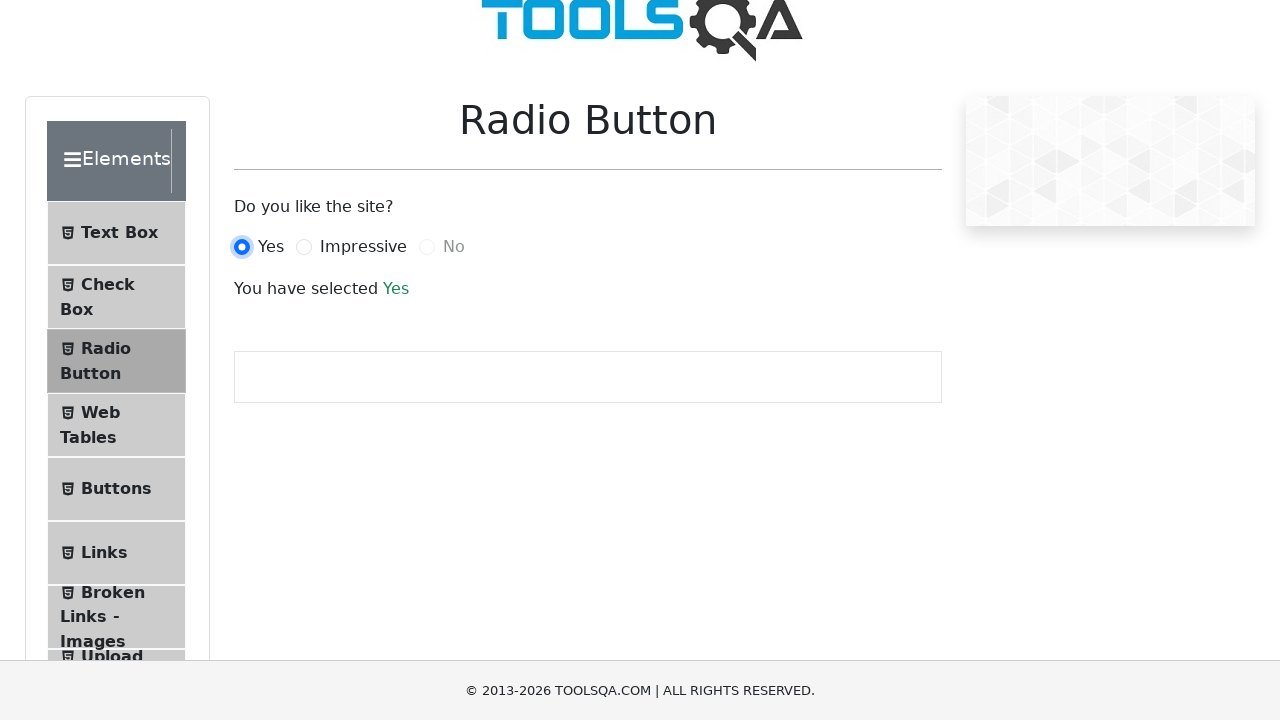

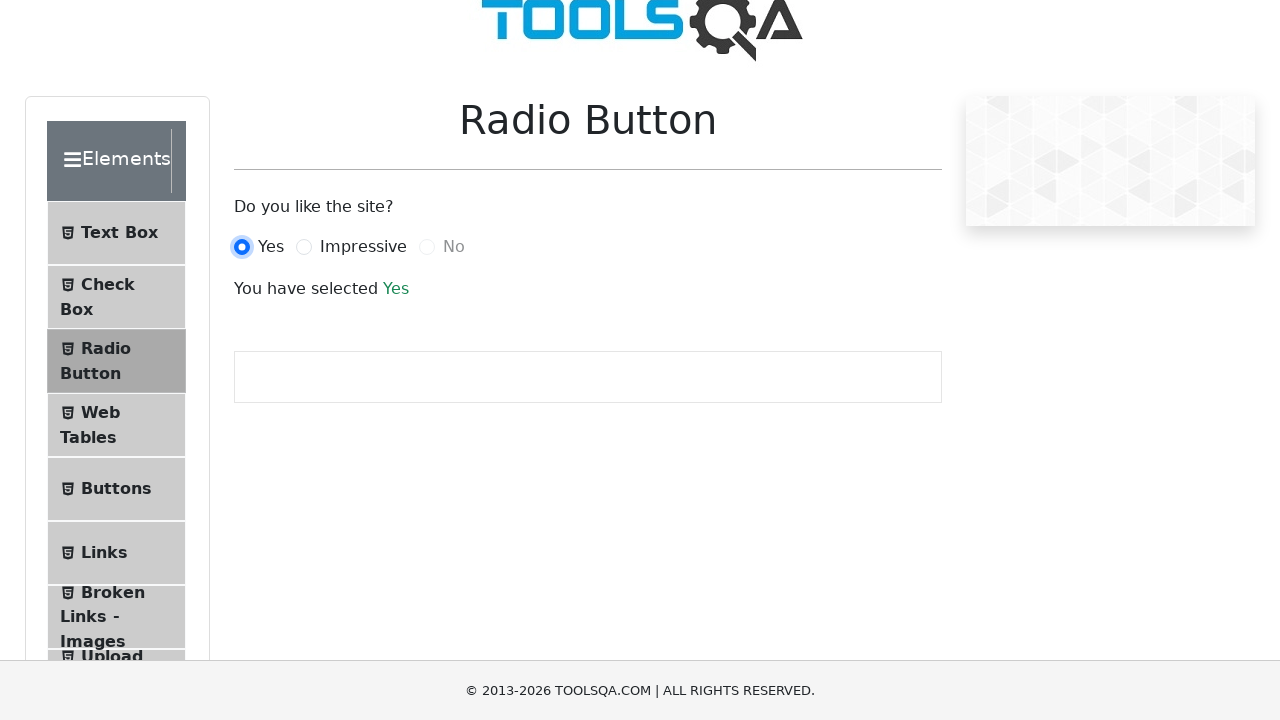